Navigates to the Time and Date world clock page to test cookie management functionality

Starting URL: https://www.timeanddate.com/worldclock/

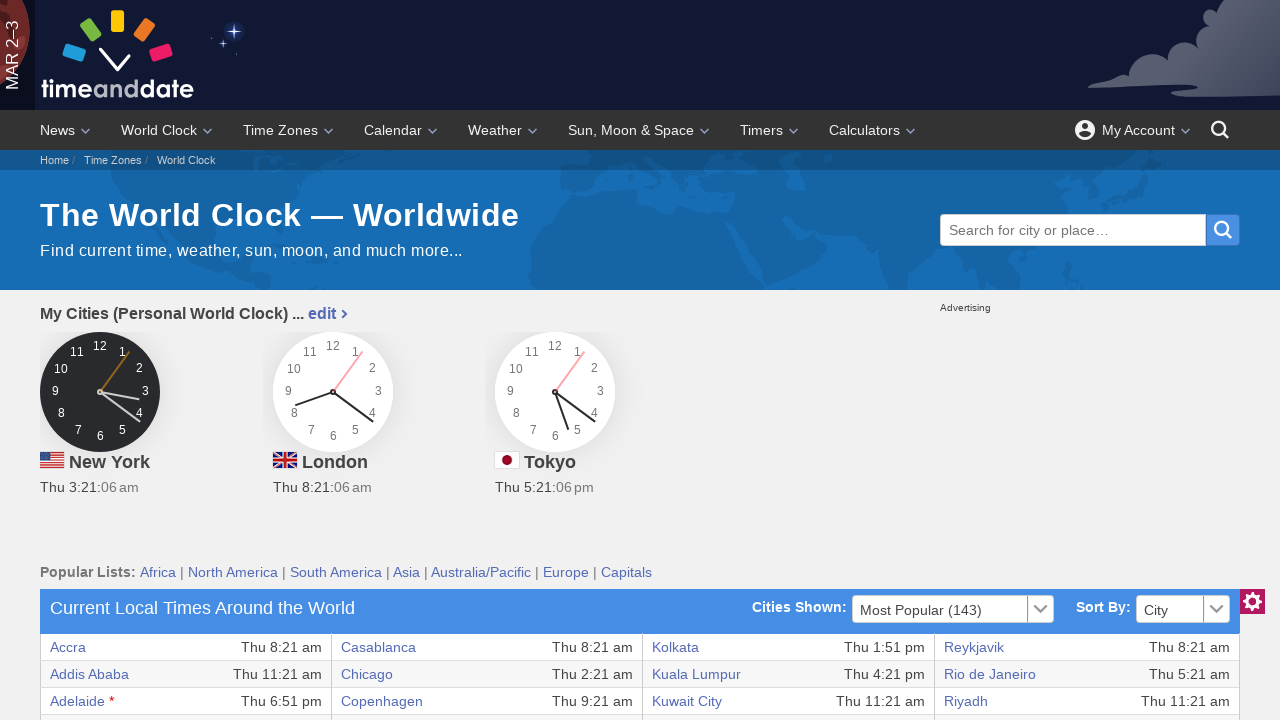

Retrieved all cookies from the current page context
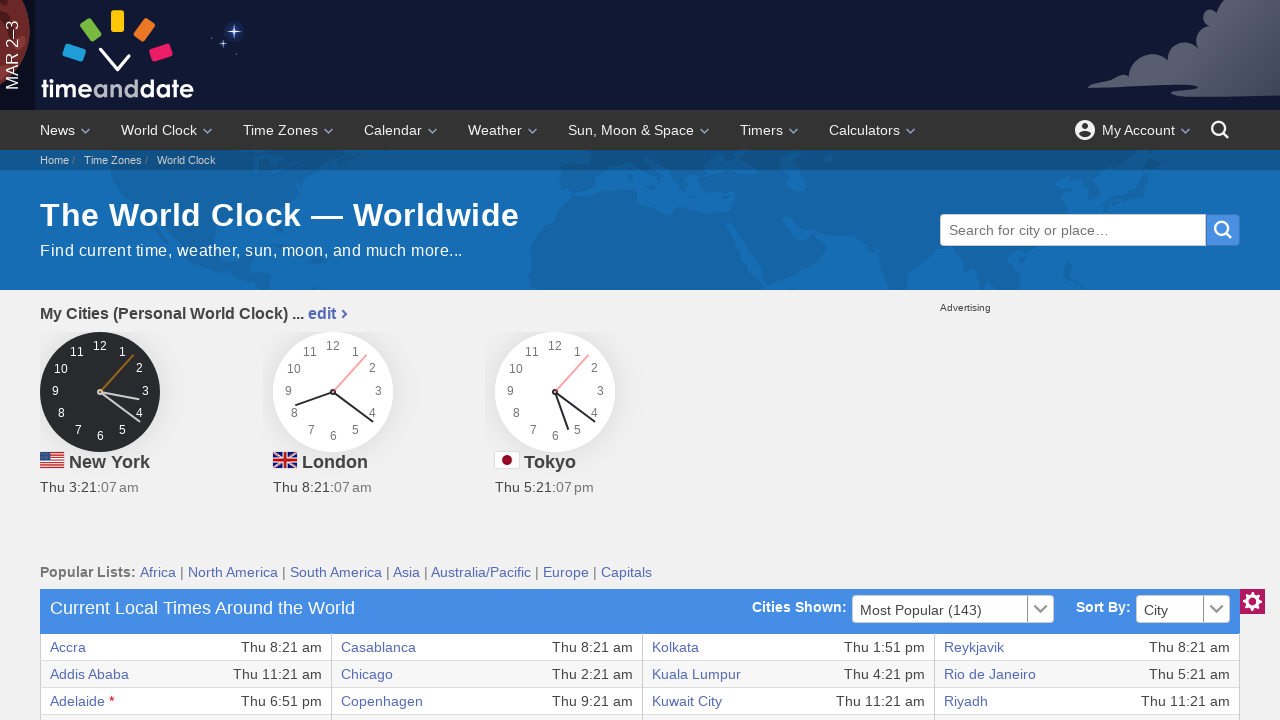

Cleared all cookies from the browser context
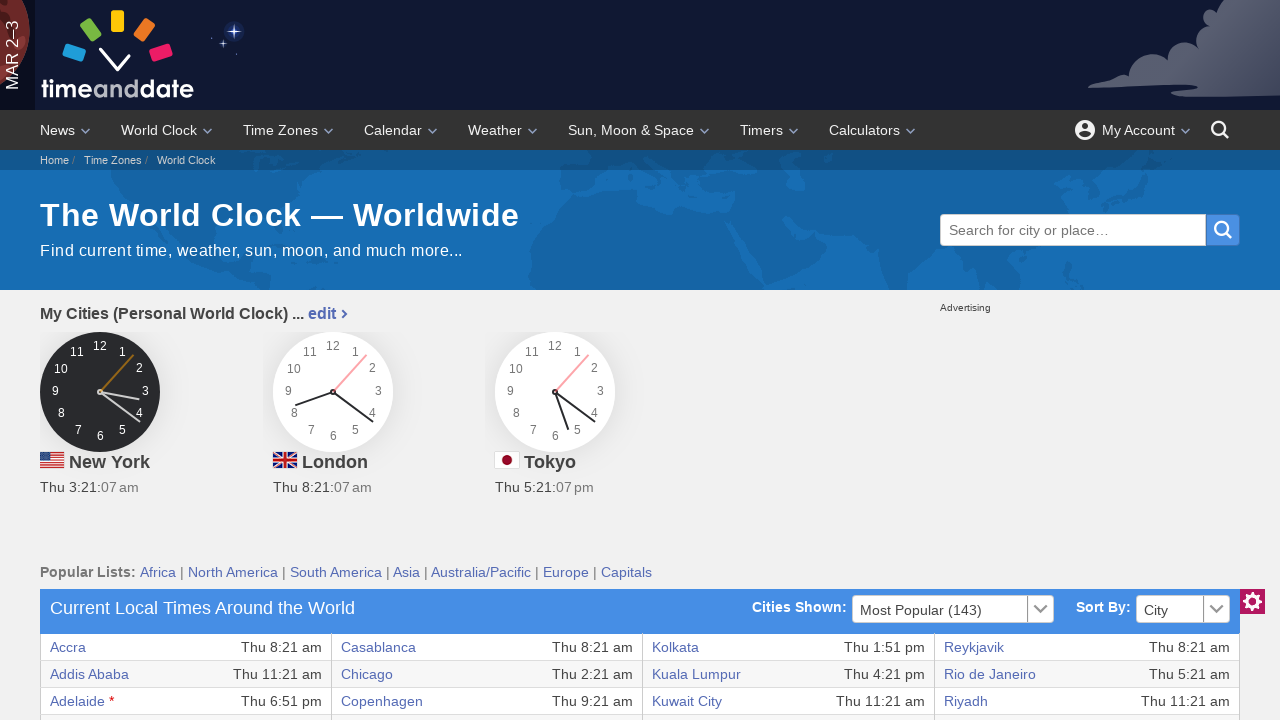

Verified that all cookies have been successfully cleared
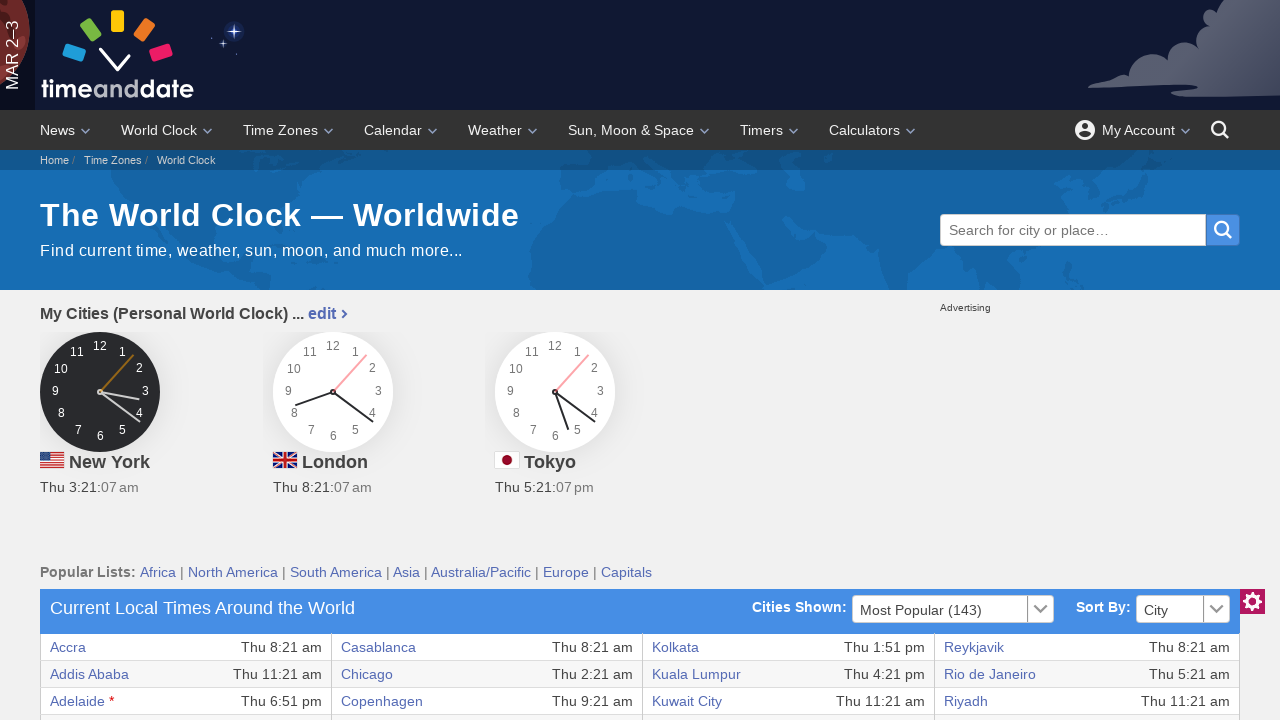

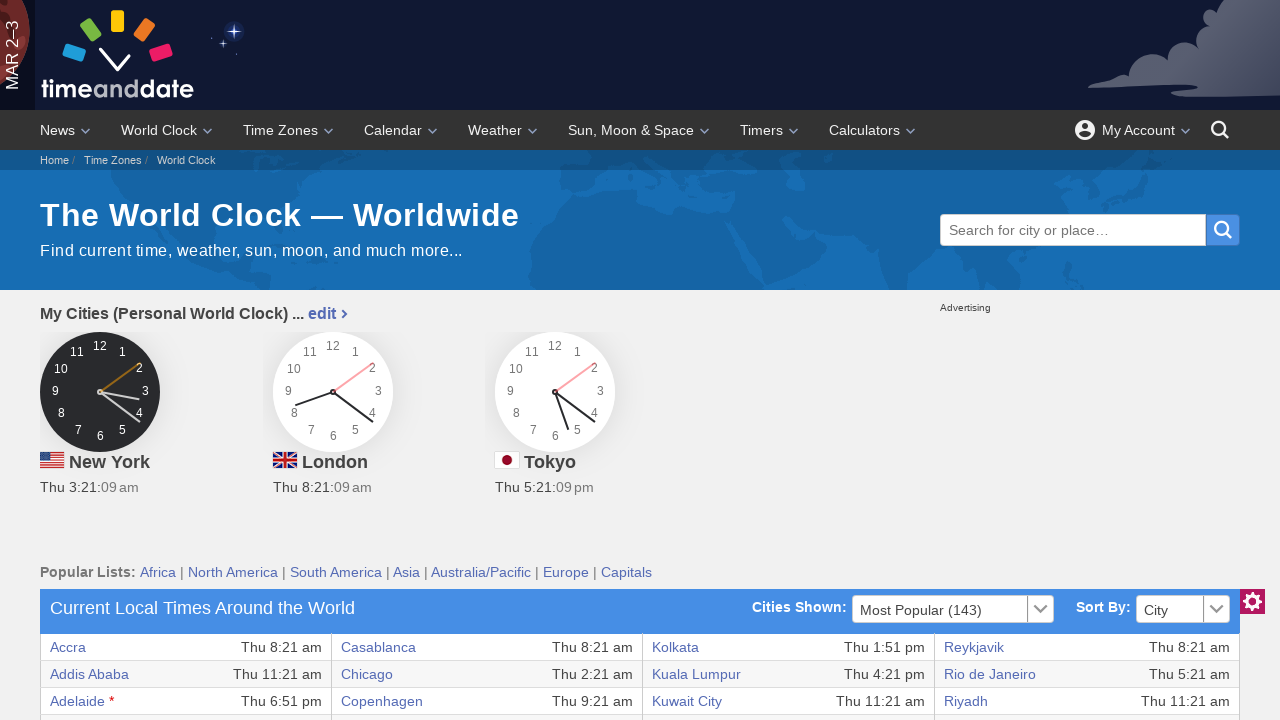